Tests JavaScript alert popup handling by clicking a button that triggers an alert and accepting it

Starting URL: https://the-internet.herokuapp.com/javascript_alerts

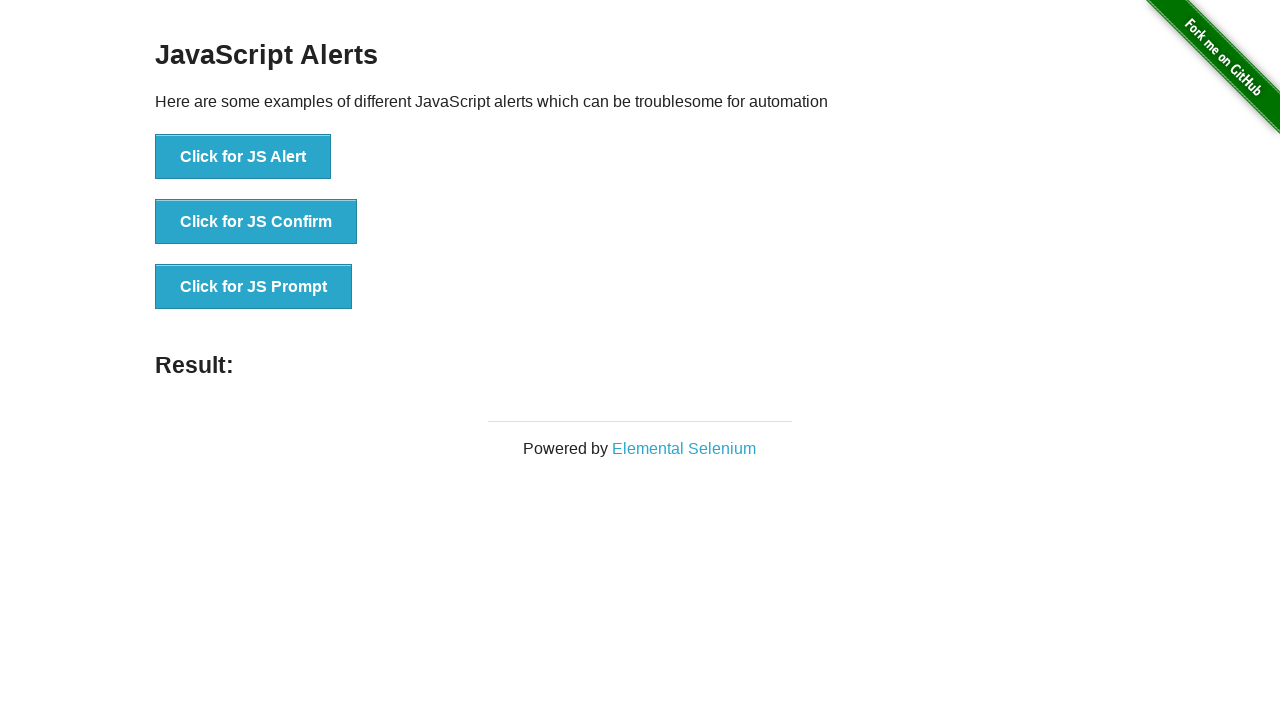

Clicked button to trigger JavaScript alert at (243, 157) on xpath=//button[text()='Click for JS Alert']
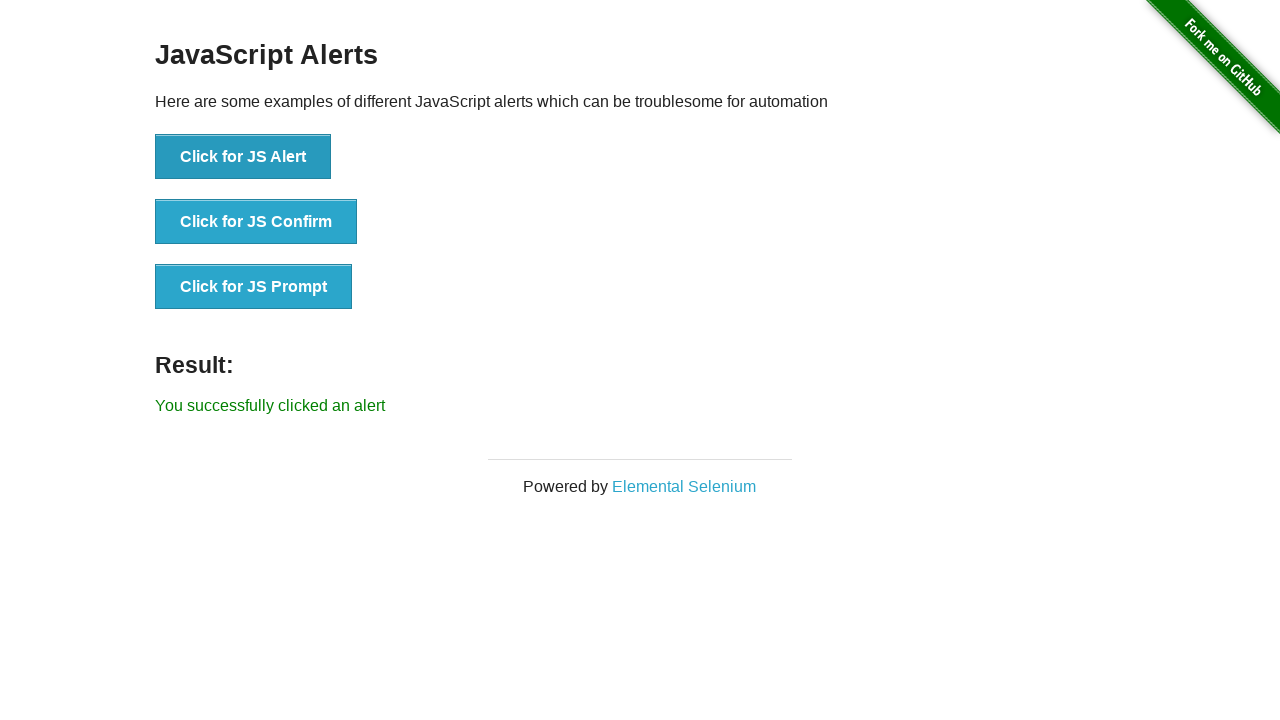

Set up dialog handler to accept alerts
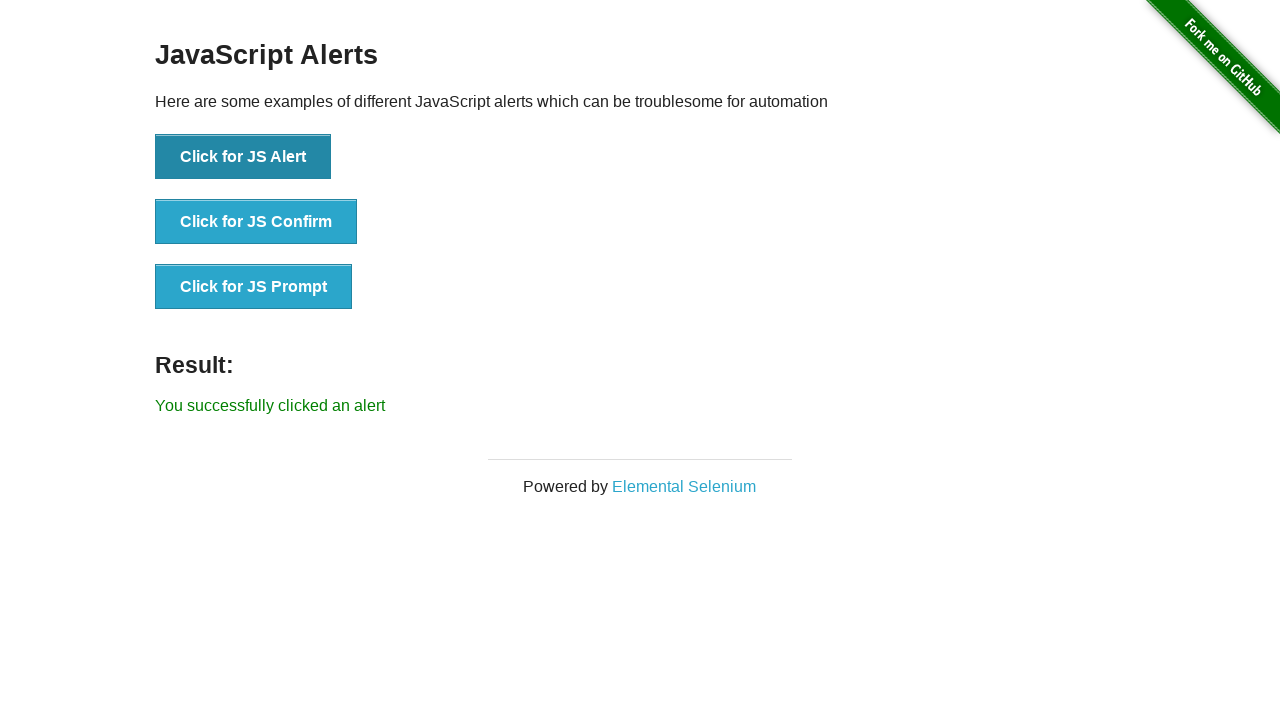

Configured one-time dialog handler to accept alert
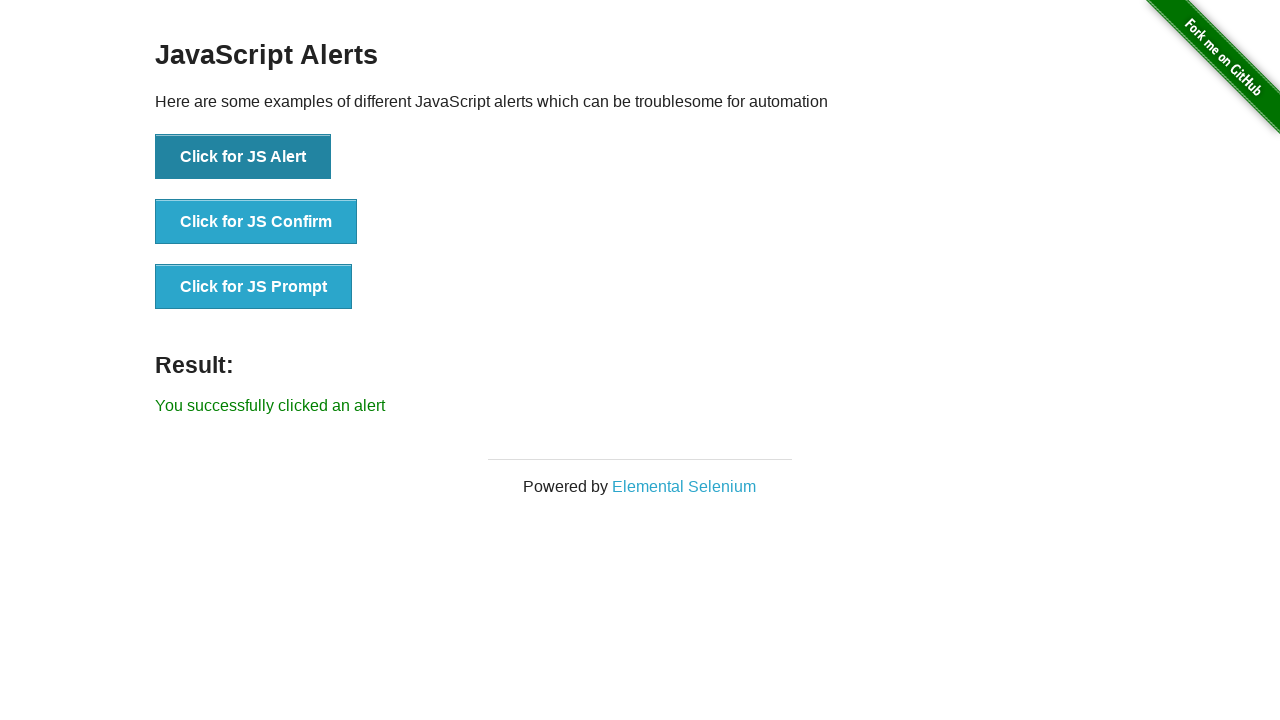

Clicked button to trigger JavaScript alert at (243, 157) on xpath=//button[text()='Click for JS Alert']
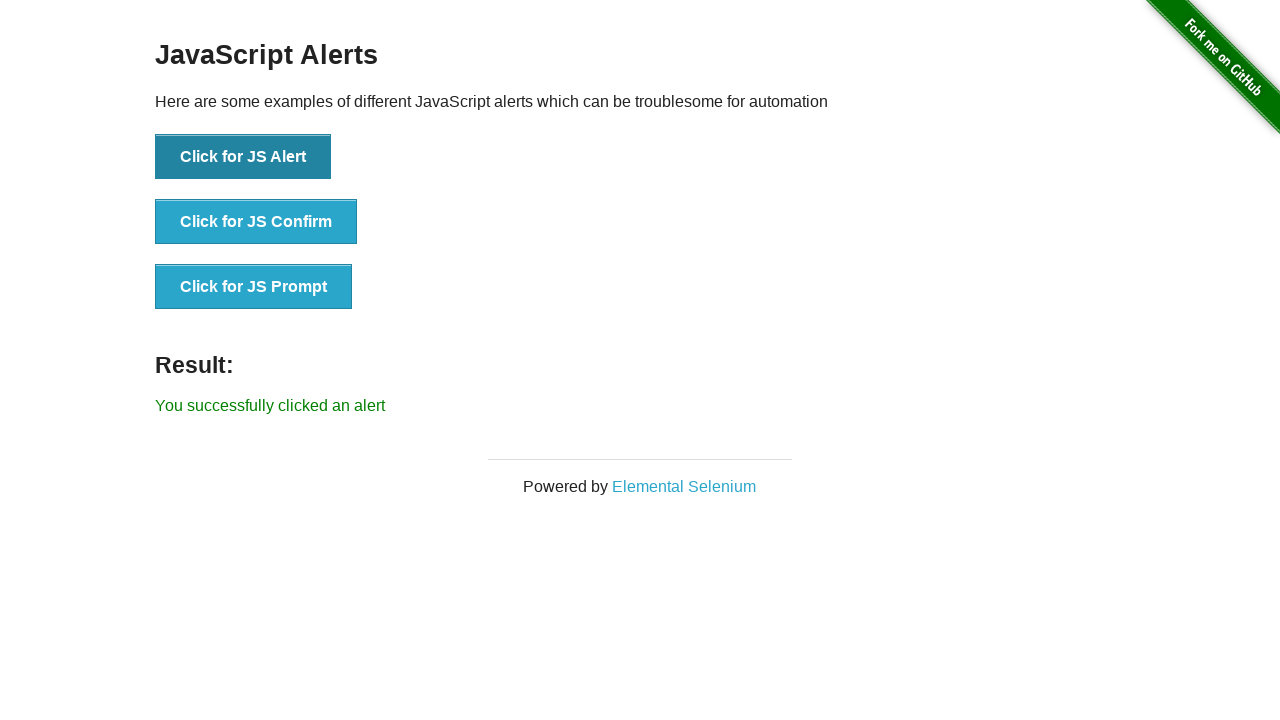

Alert was accepted and result message appeared
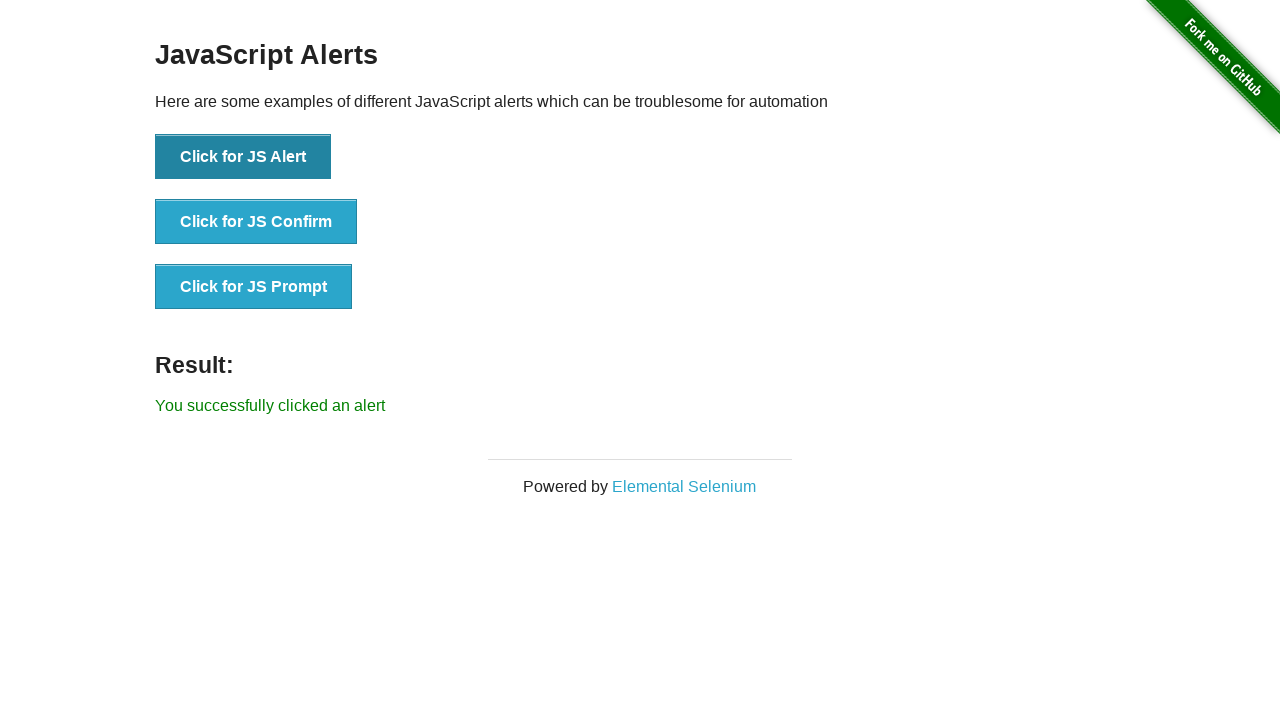

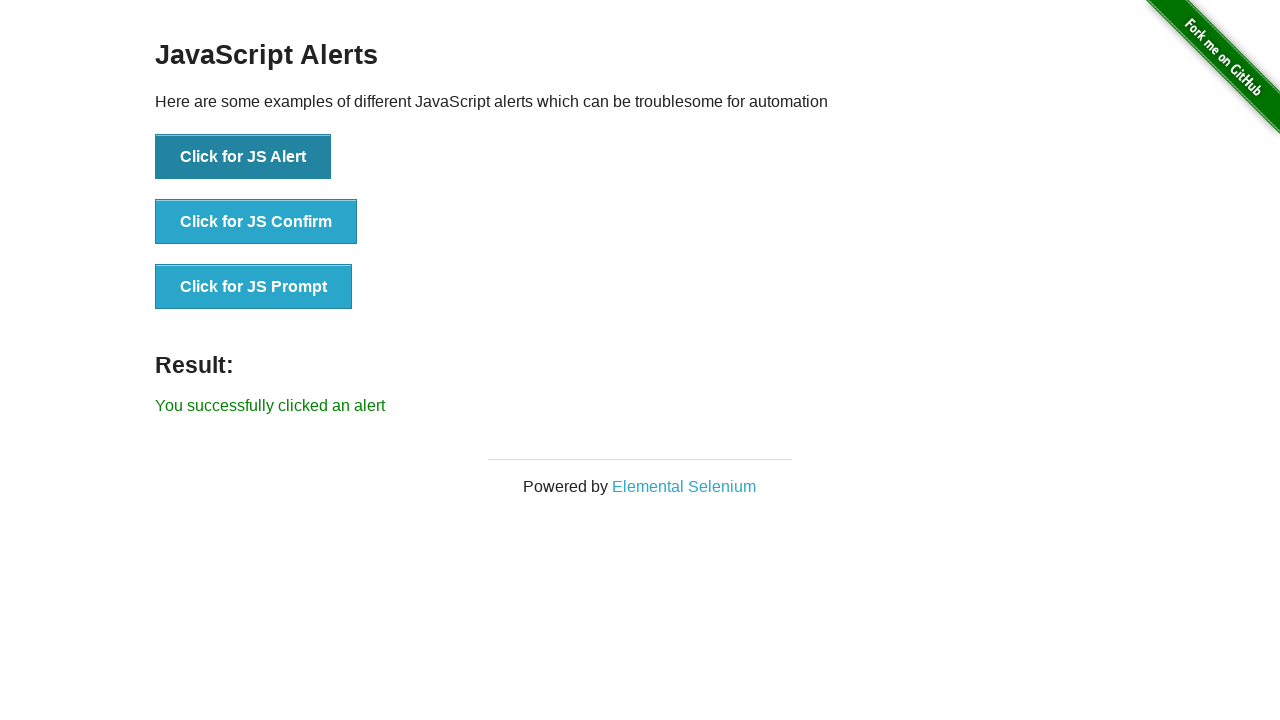